Tests that todo data persists after page reload, including completion state

Starting URL: https://demo.playwright.dev/todomvc

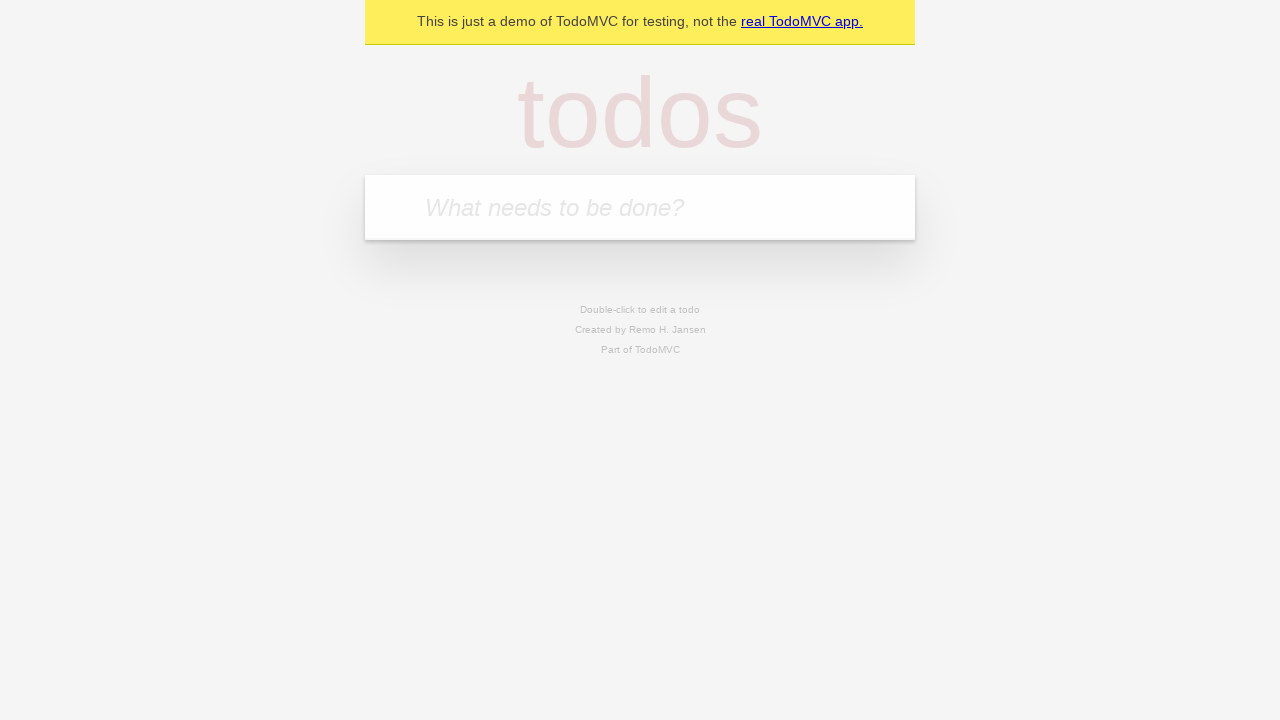

Located the todo input field
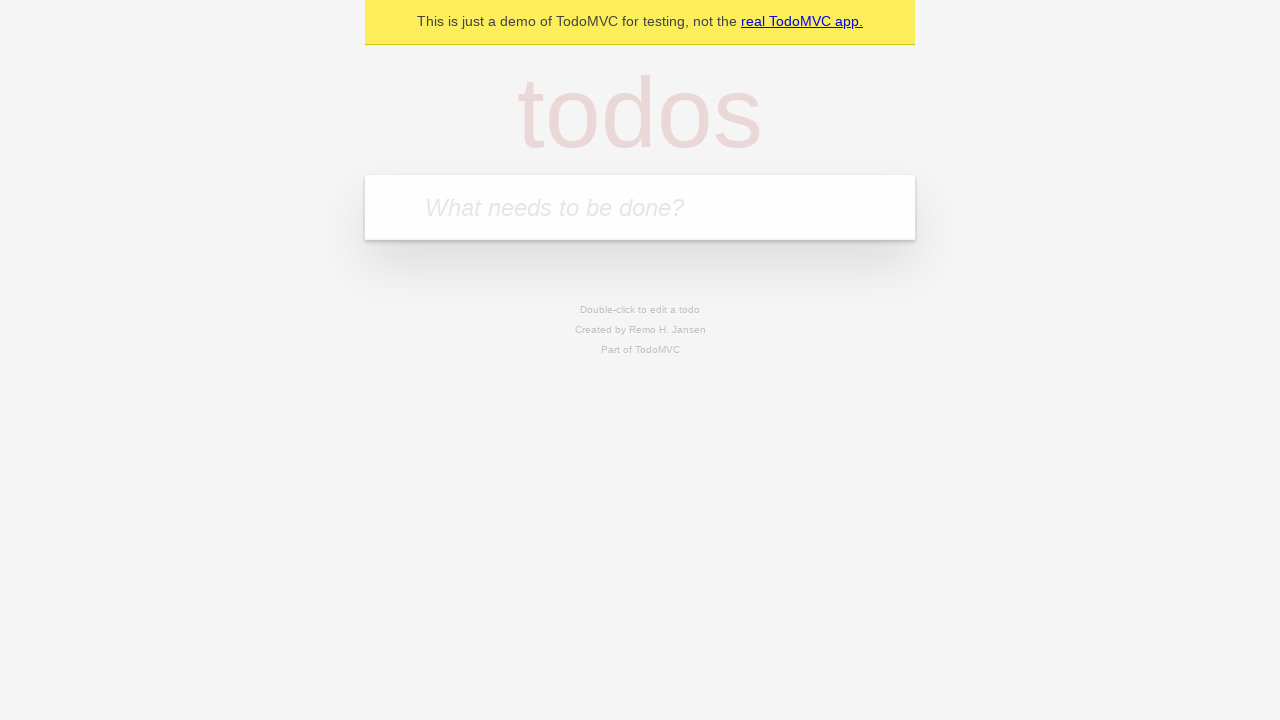

Filled todo input with 'buy some cheese' on internal:attr=[placeholder="What needs to be done?"i]
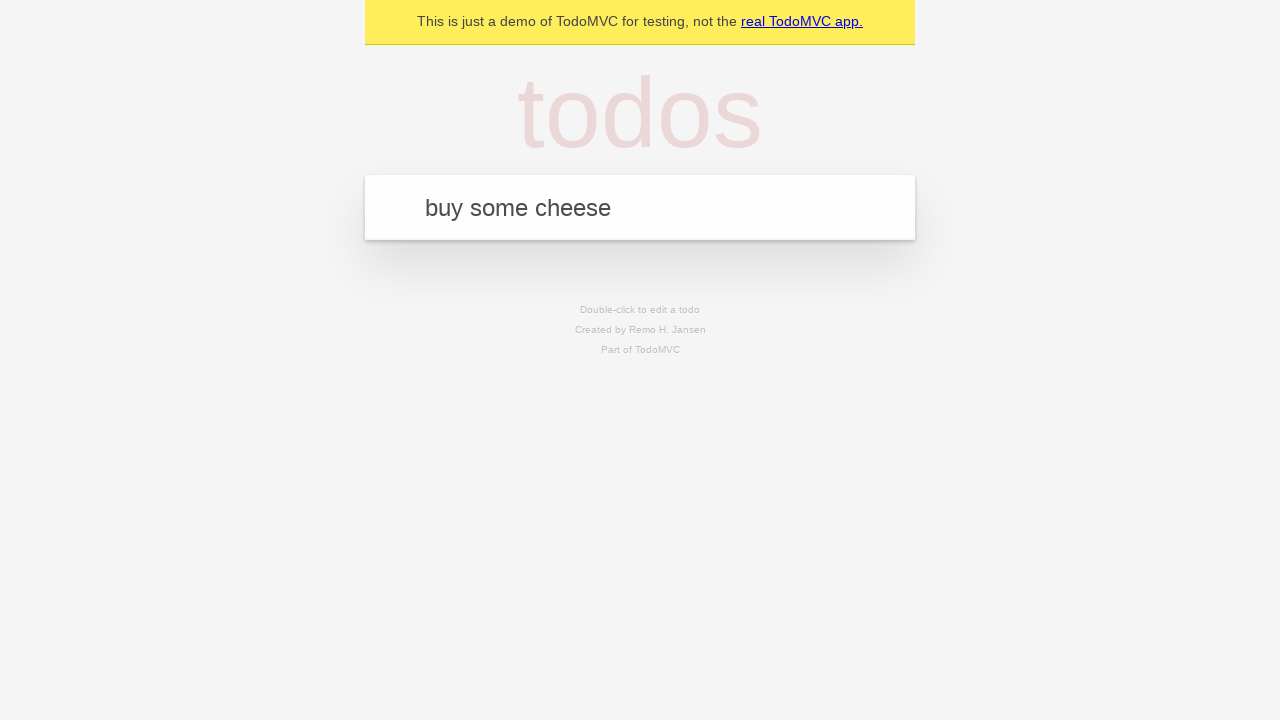

Pressed Enter to create first todo on internal:attr=[placeholder="What needs to be done?"i]
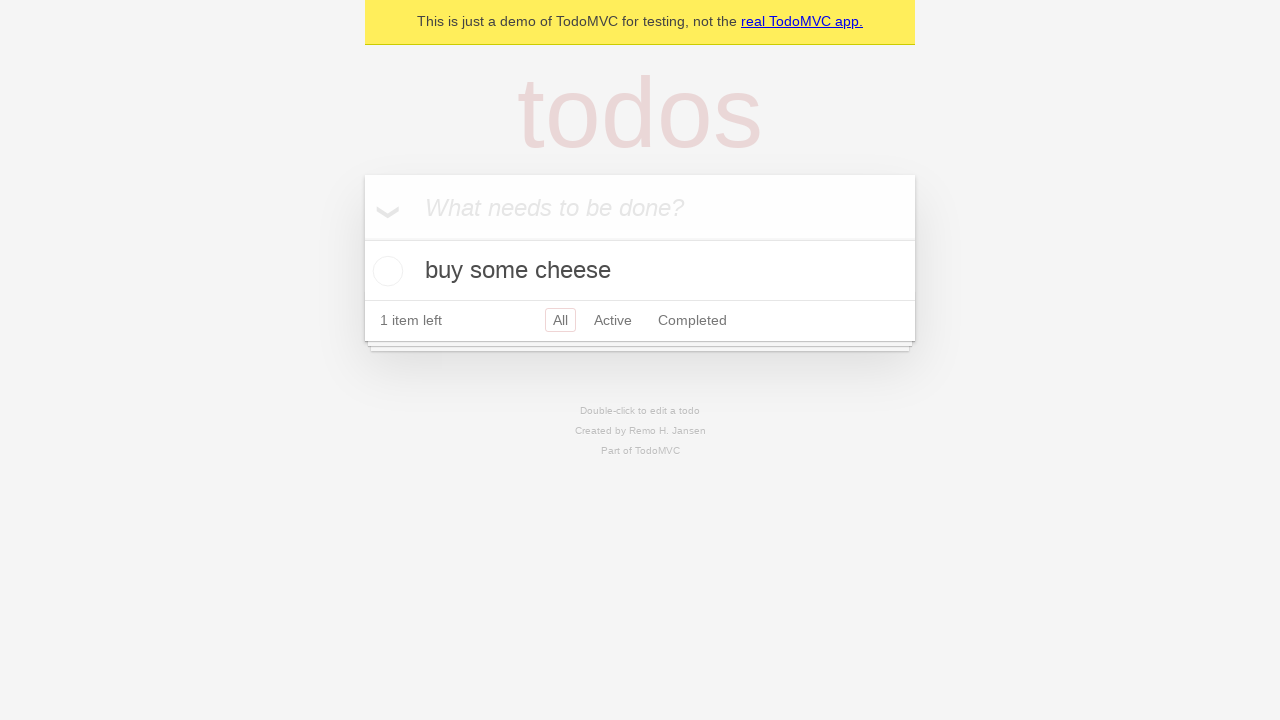

Filled todo input with 'feed the cat' on internal:attr=[placeholder="What needs to be done?"i]
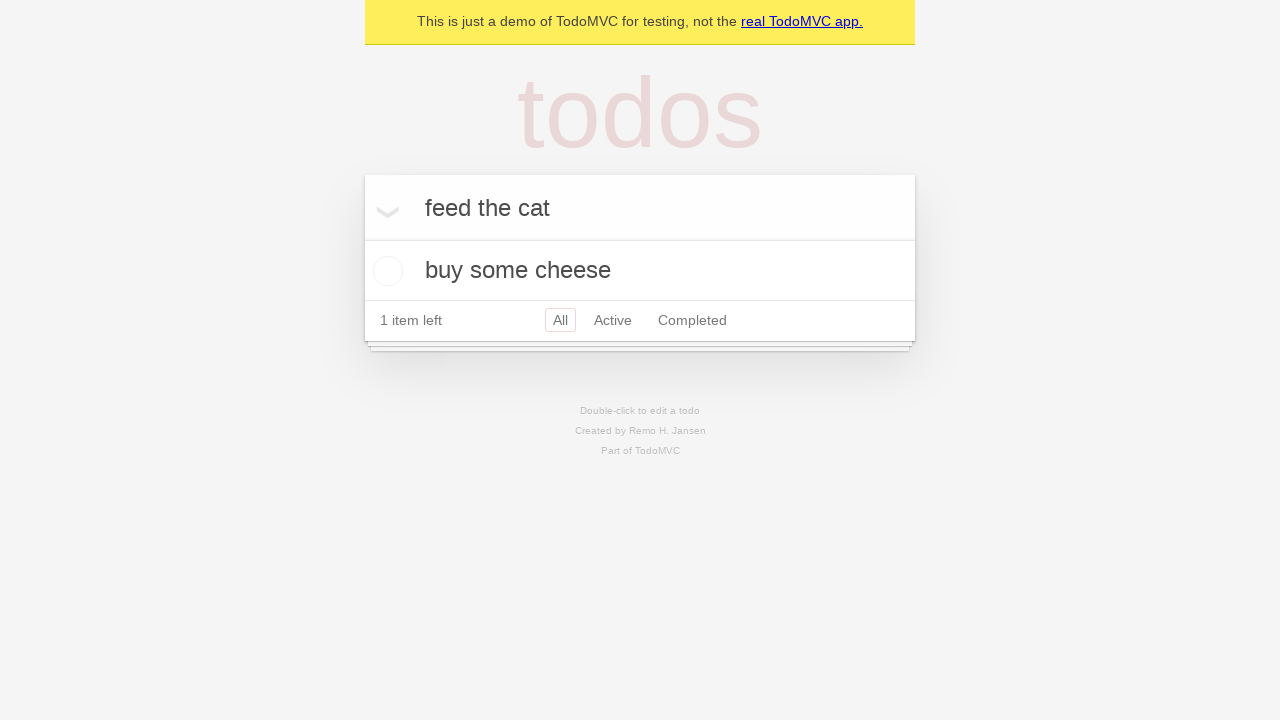

Pressed Enter to create second todo on internal:attr=[placeholder="What needs to be done?"i]
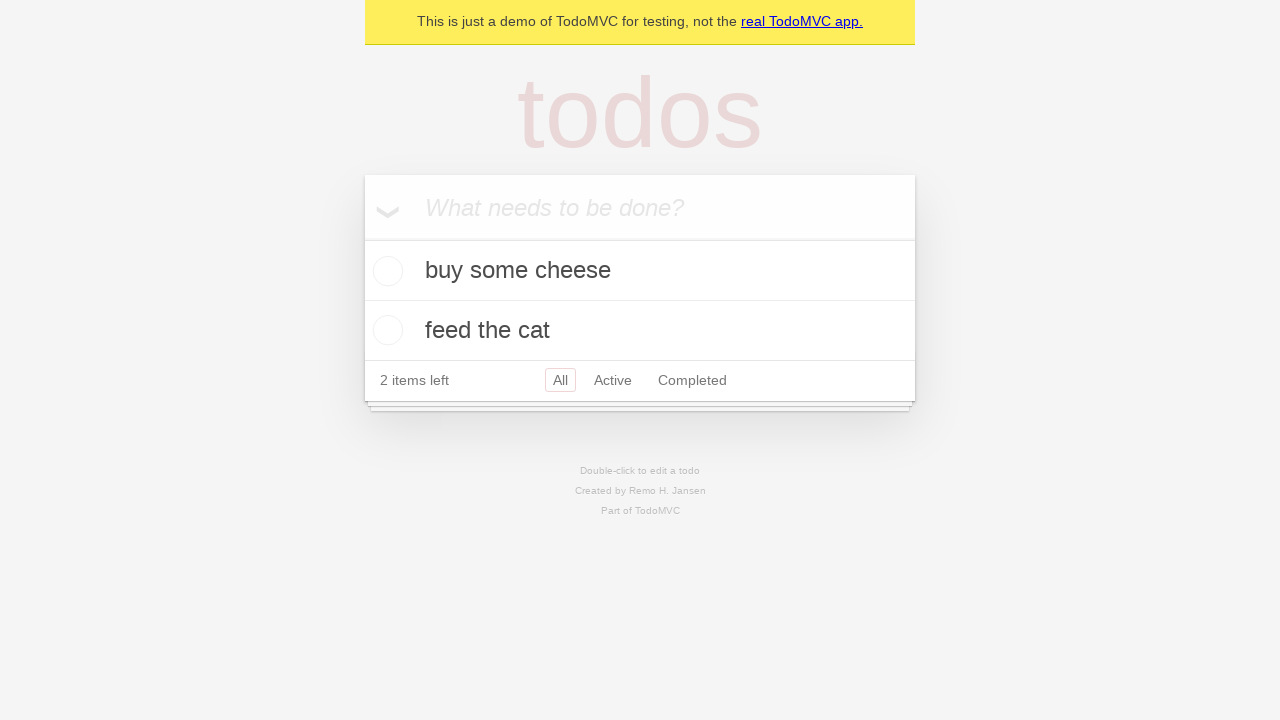

Located all todo items
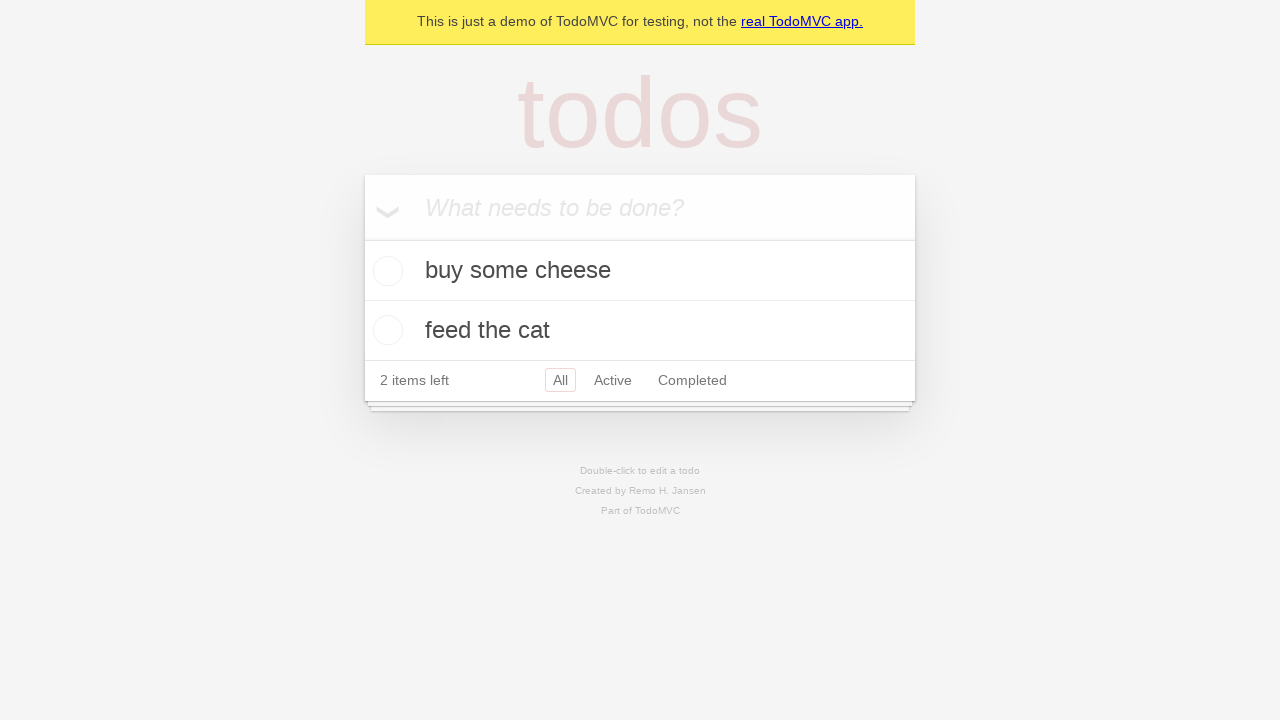

Located checkbox for first todo
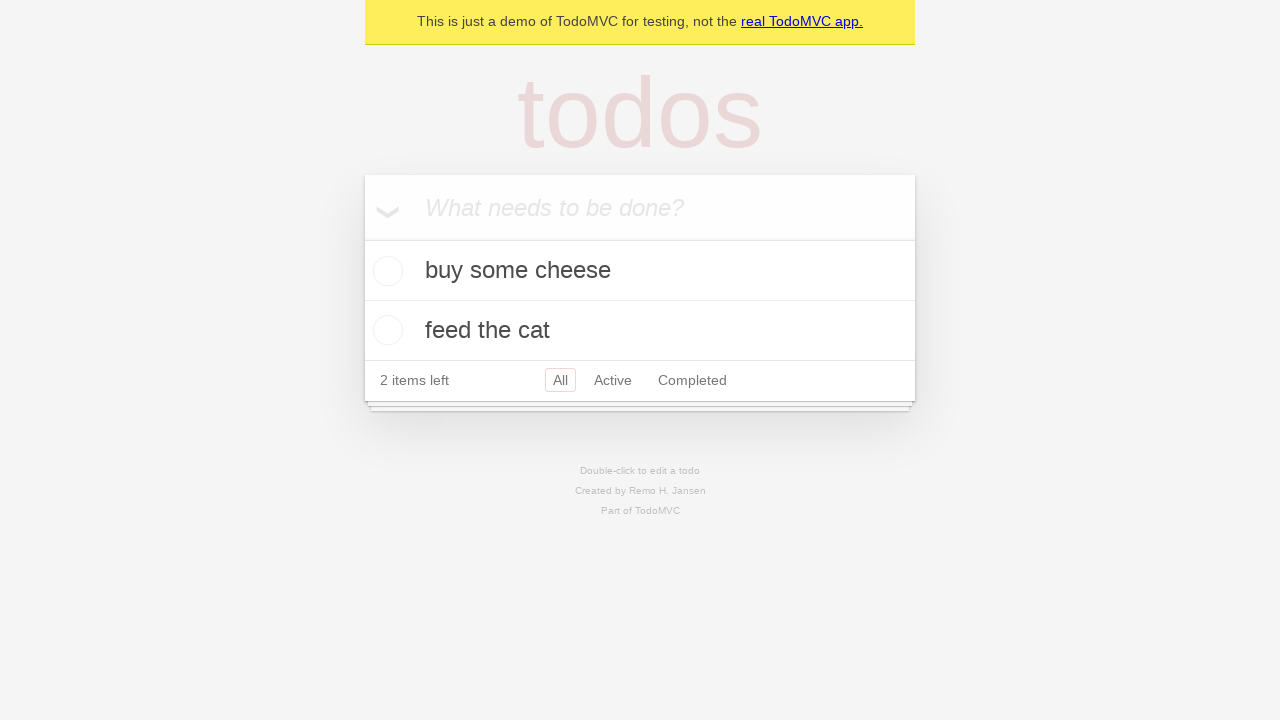

Marked first todo as complete at (385, 271) on internal:testid=[data-testid="todo-item"s] >> nth=0 >> internal:role=checkbox
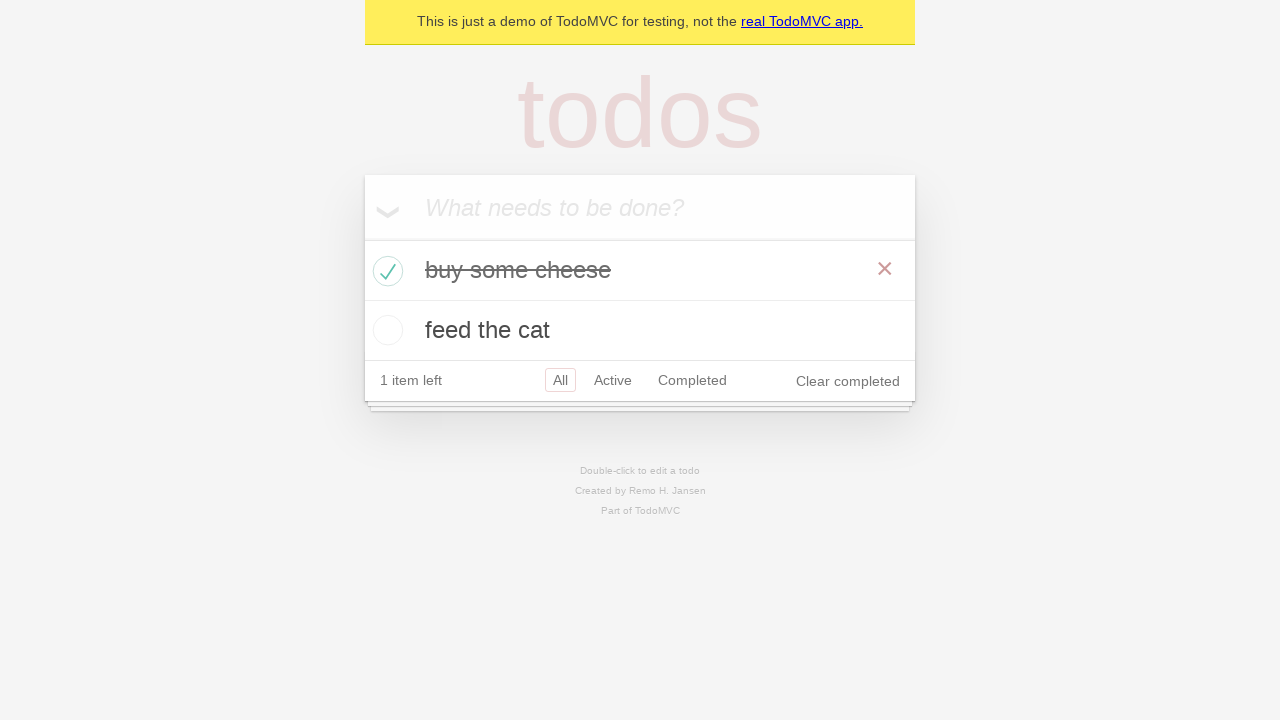

Reloaded the page
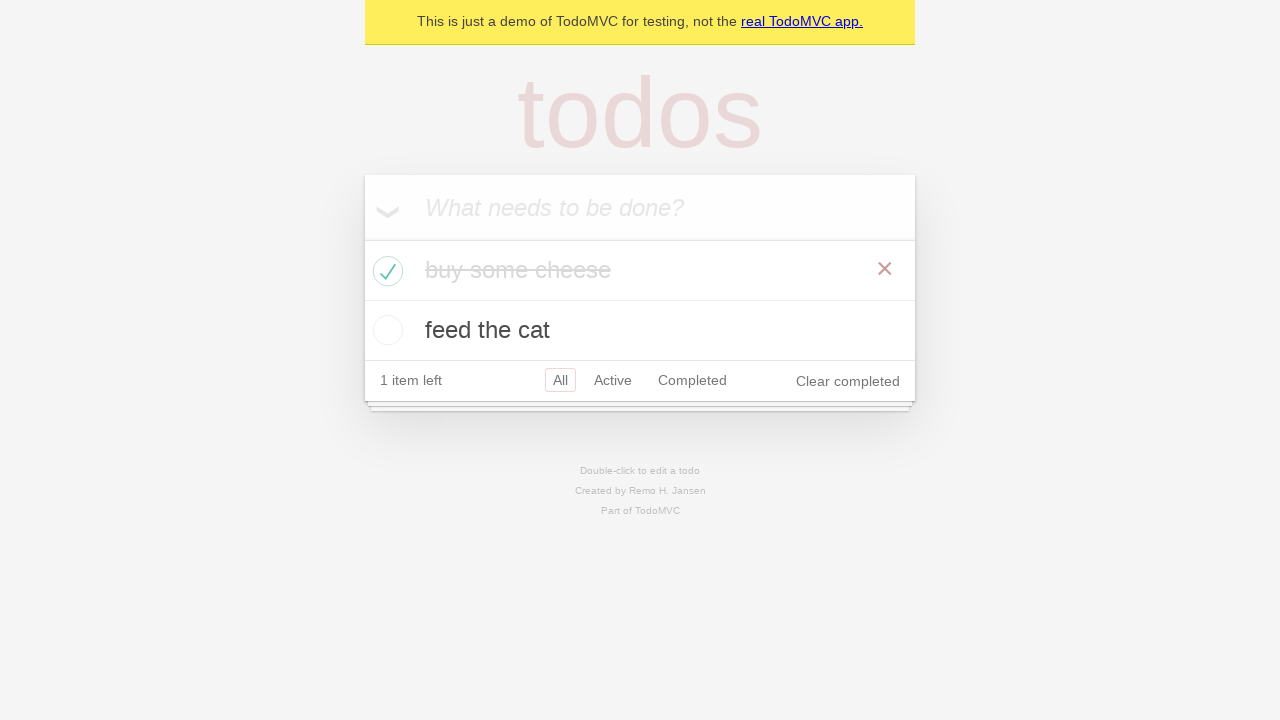

Todos loaded after page reload, data persisted
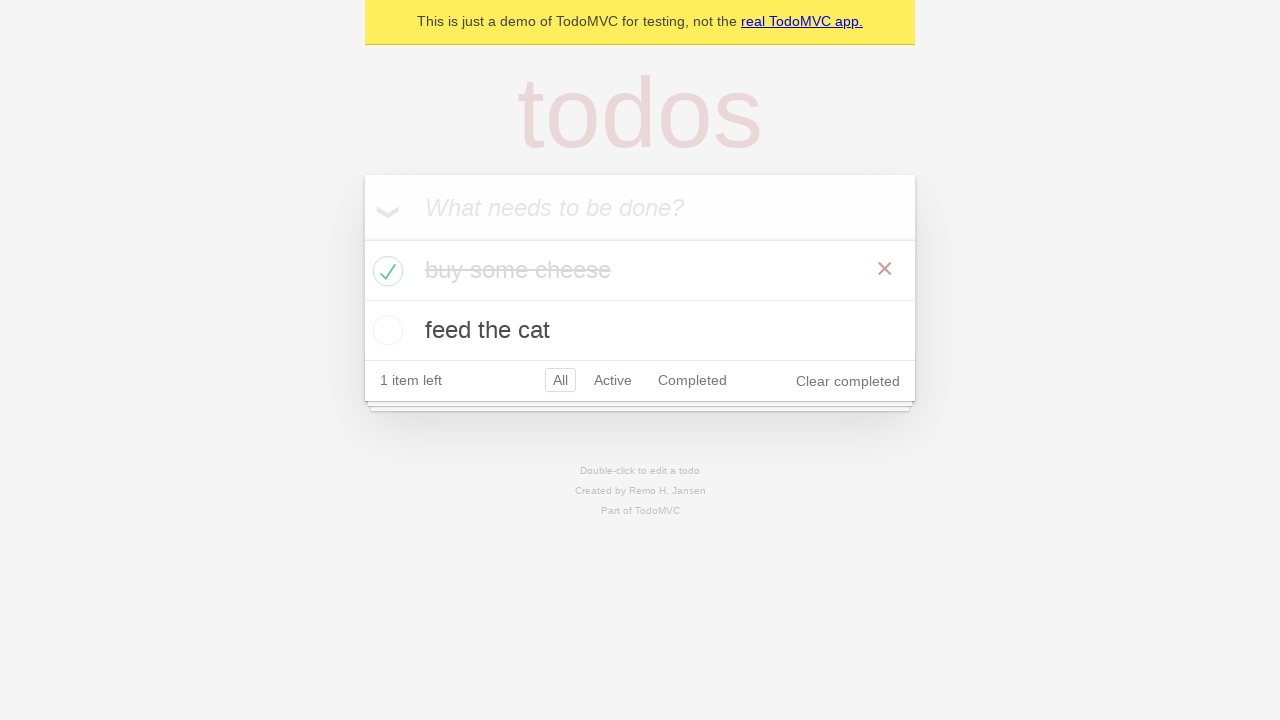

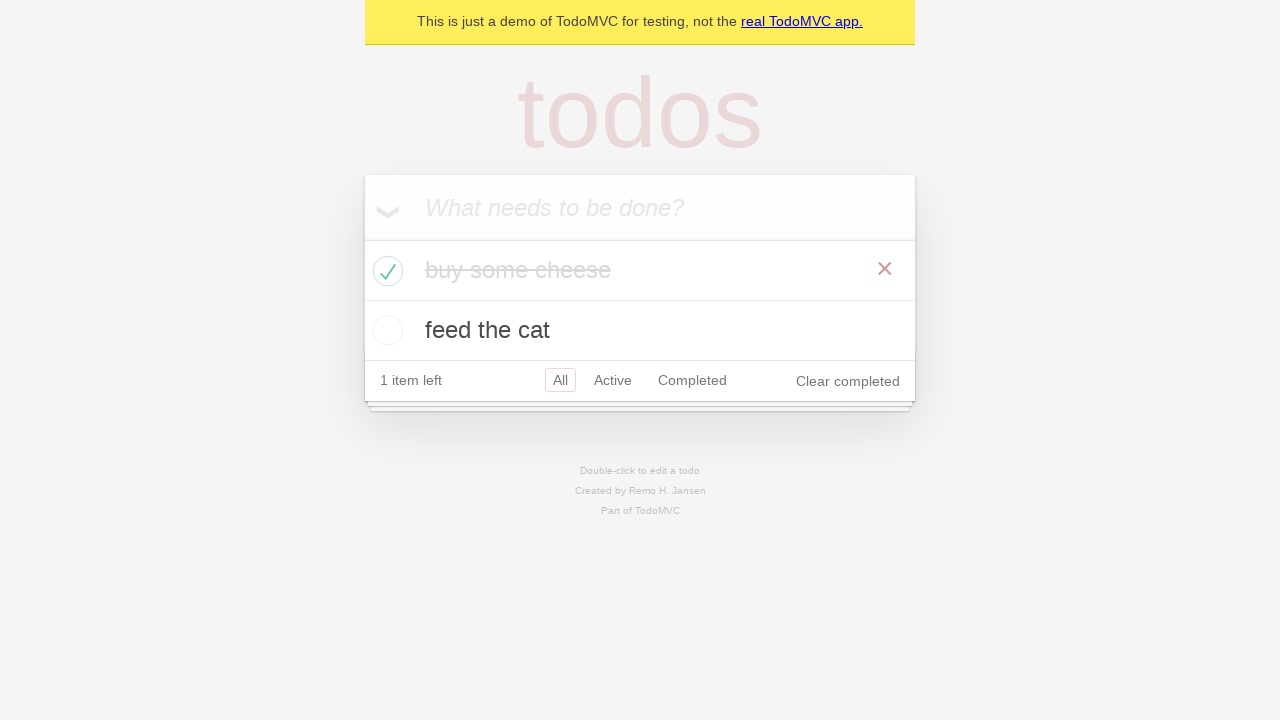